Tests window handling by opening a new window, navigating to a different site, and switching back to the original window

Starting URL: https://www.krisshsaahi.dev

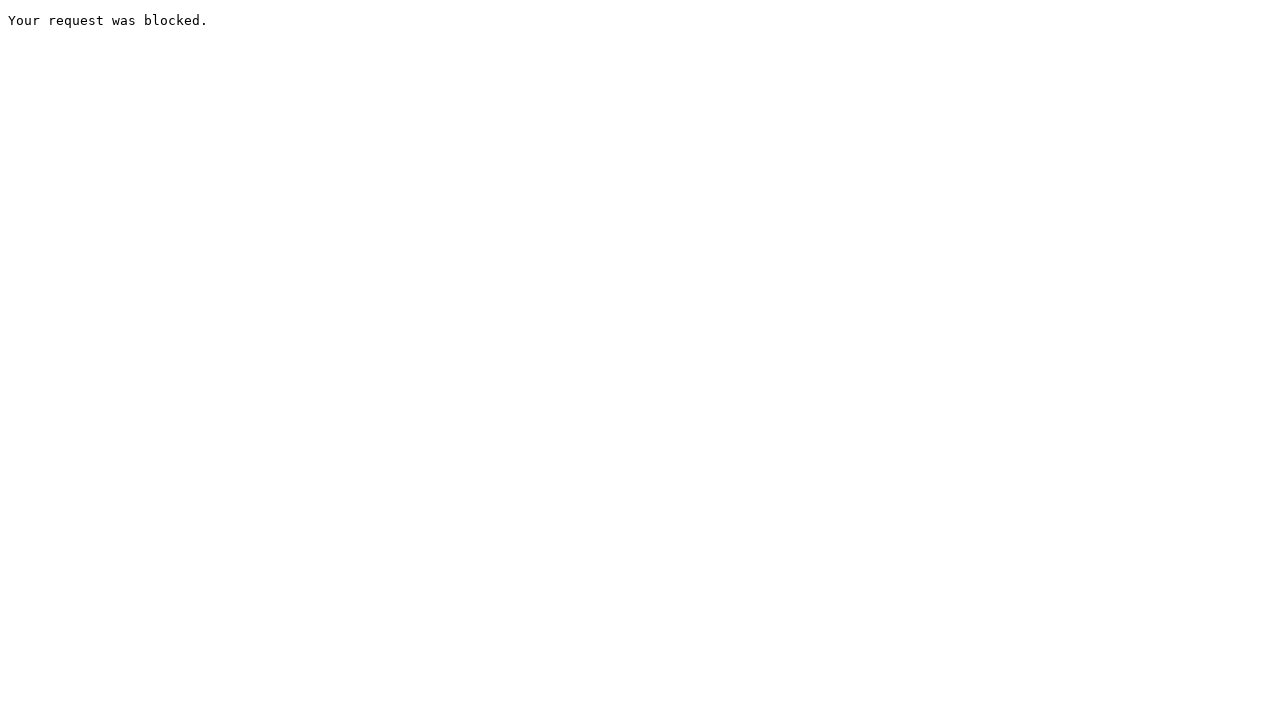

Stored reference to original page at https://www.krisshsaahi.dev
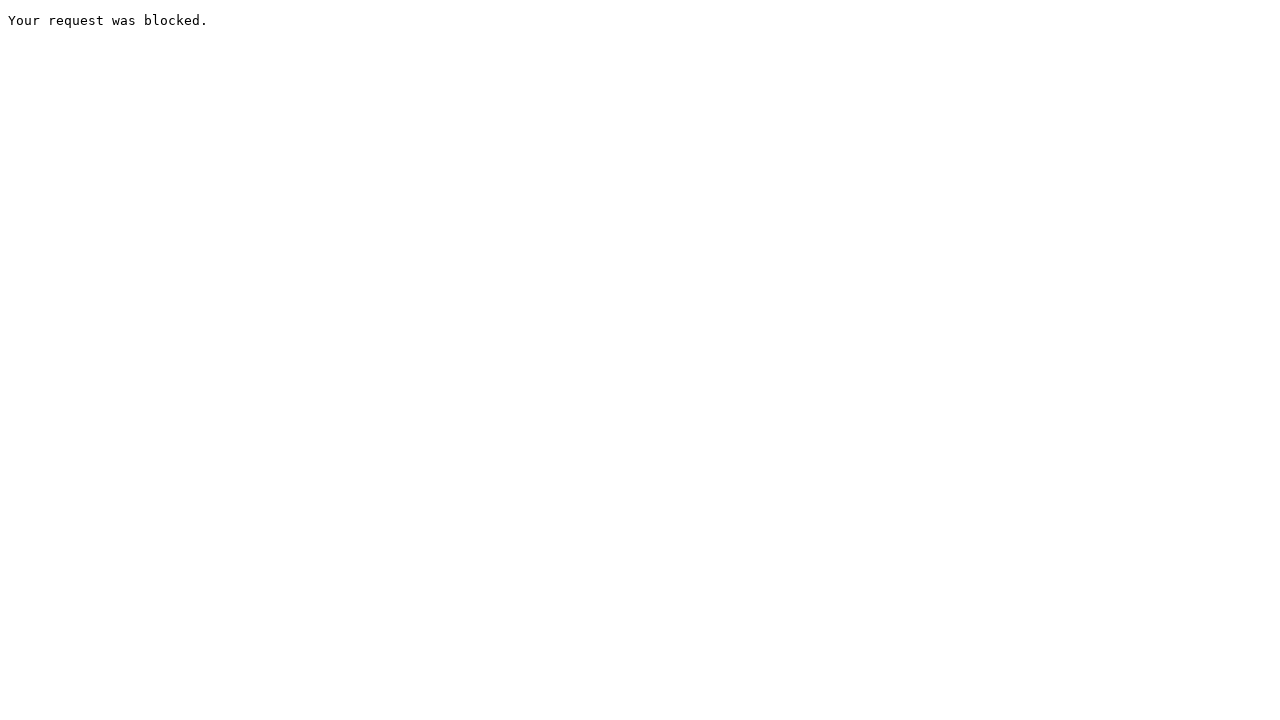

Opened a new window/page
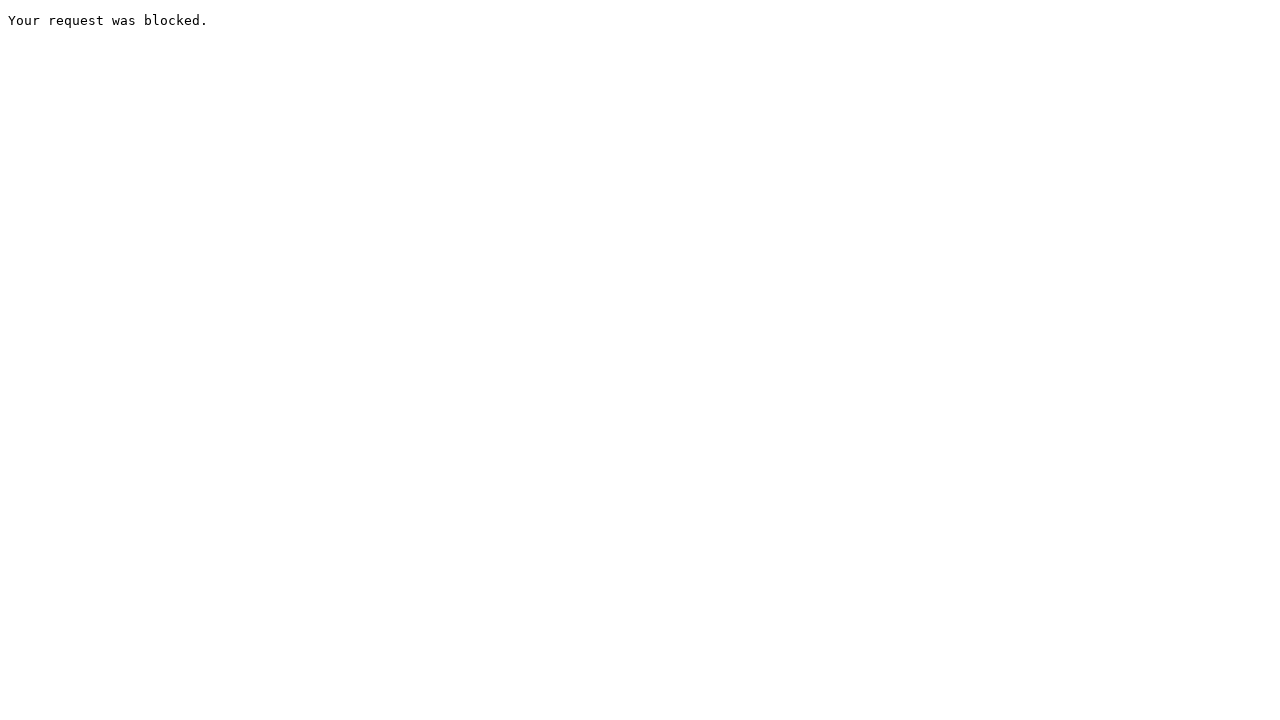

Navigated new window to https://smc-booking-pfw.netlify.app/
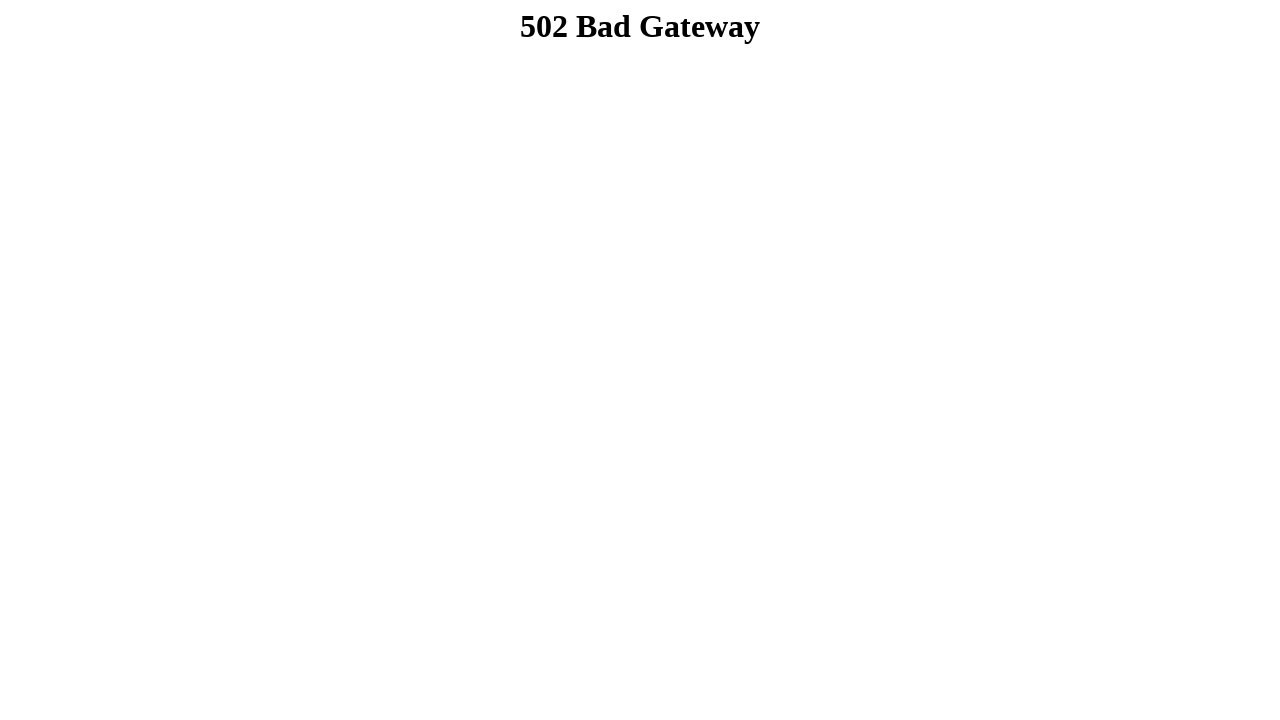

Switched focus back to original window at https://www.krisshsaahi.dev
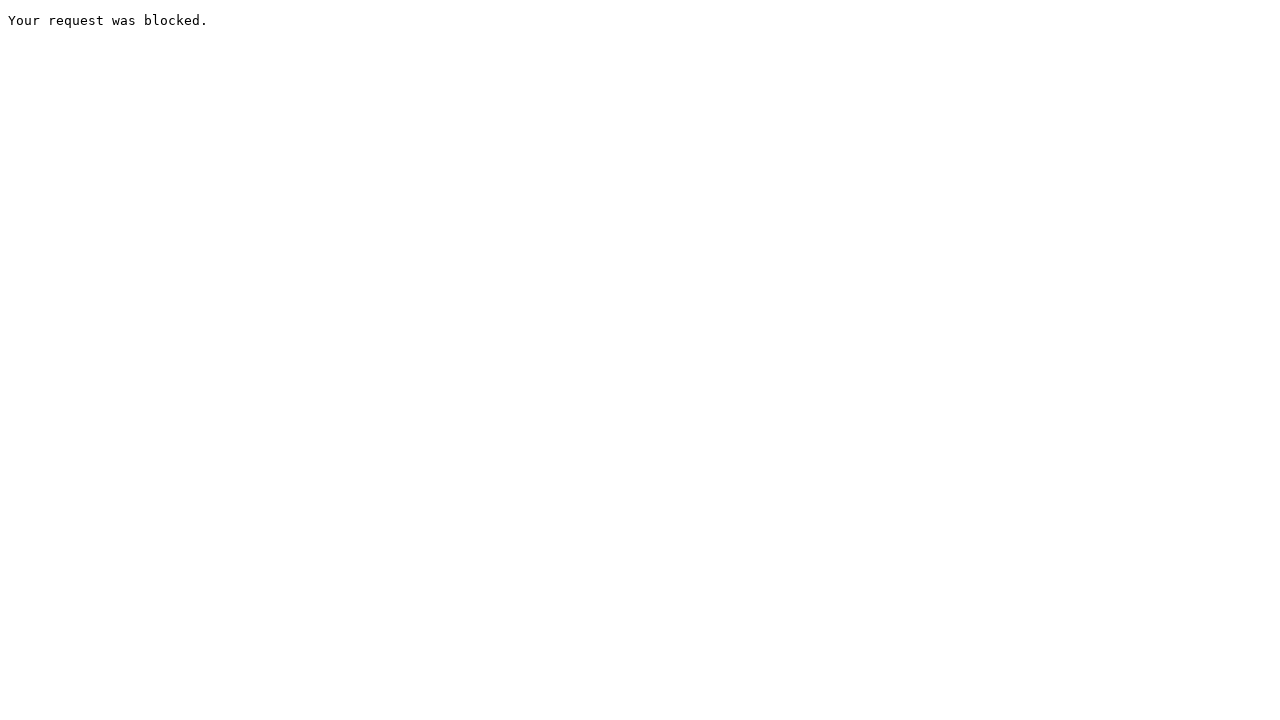

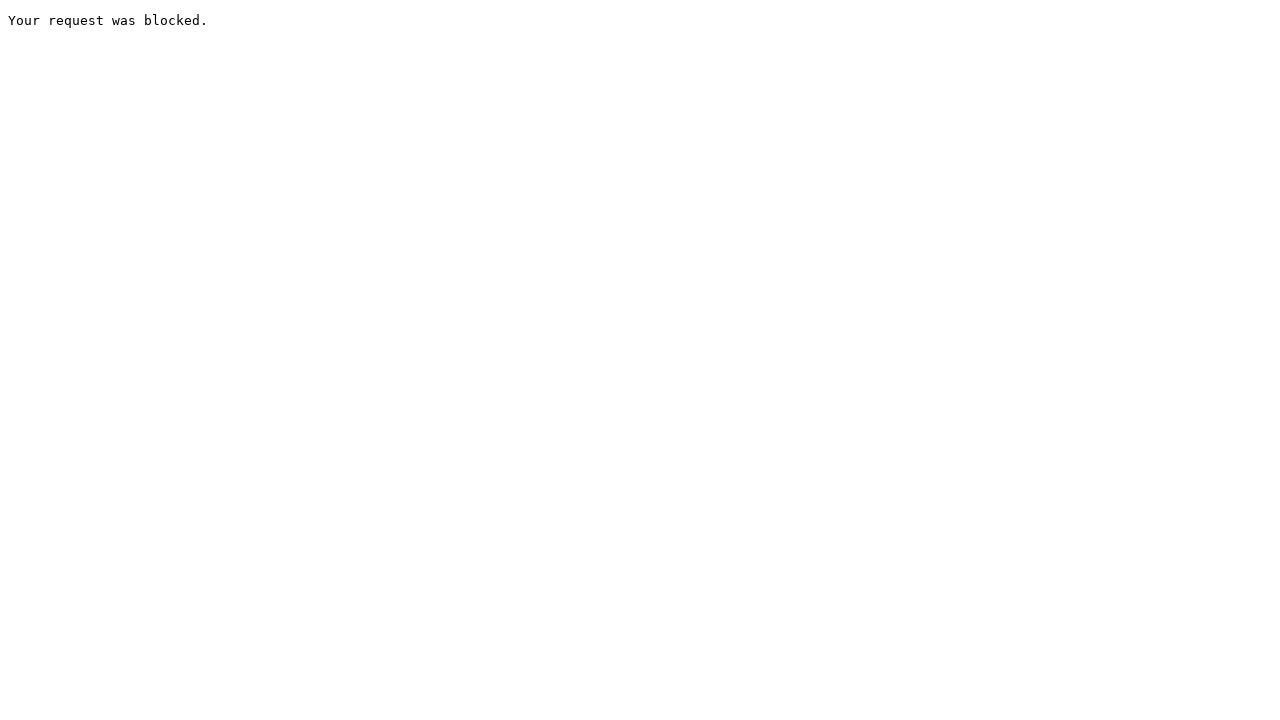